Tests multi-select dropdown functionality by selecting multiple options using different selection methods (by index, value, and visible text), then deselects all options

Starting URL: https://omayo.blogspot.com/

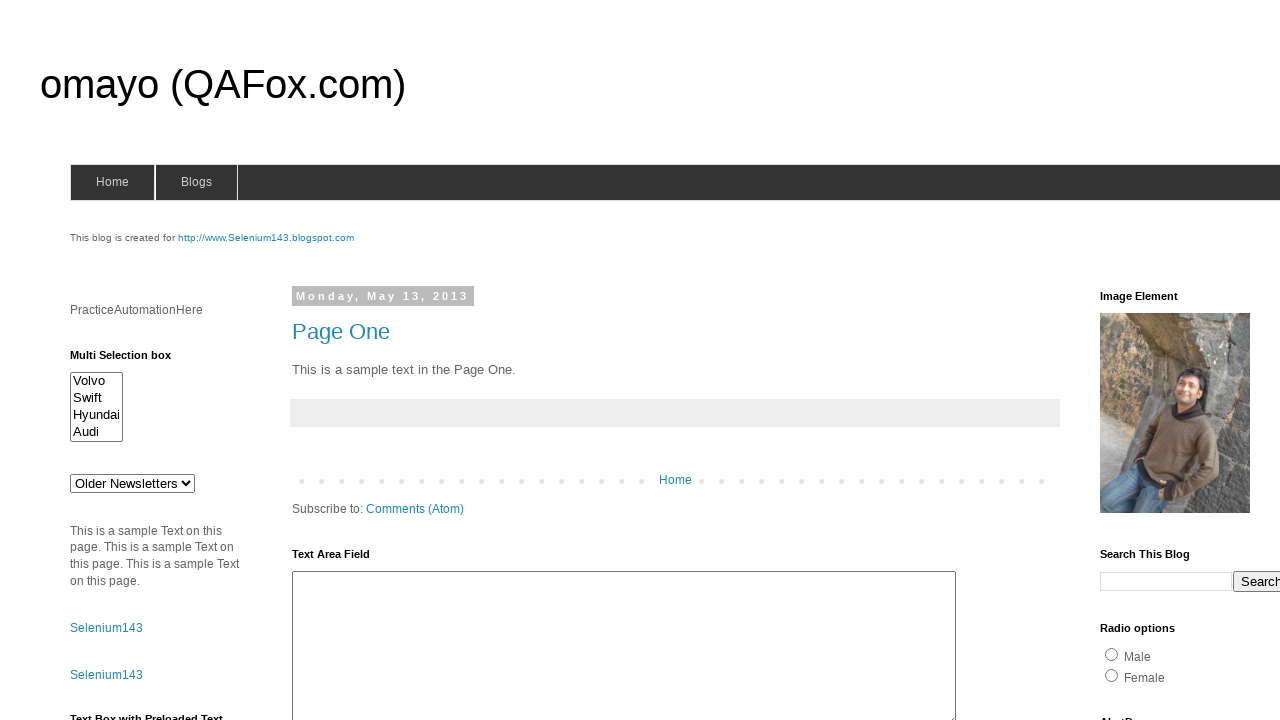

Multi-select dropdown element #multiselect1 is now visible
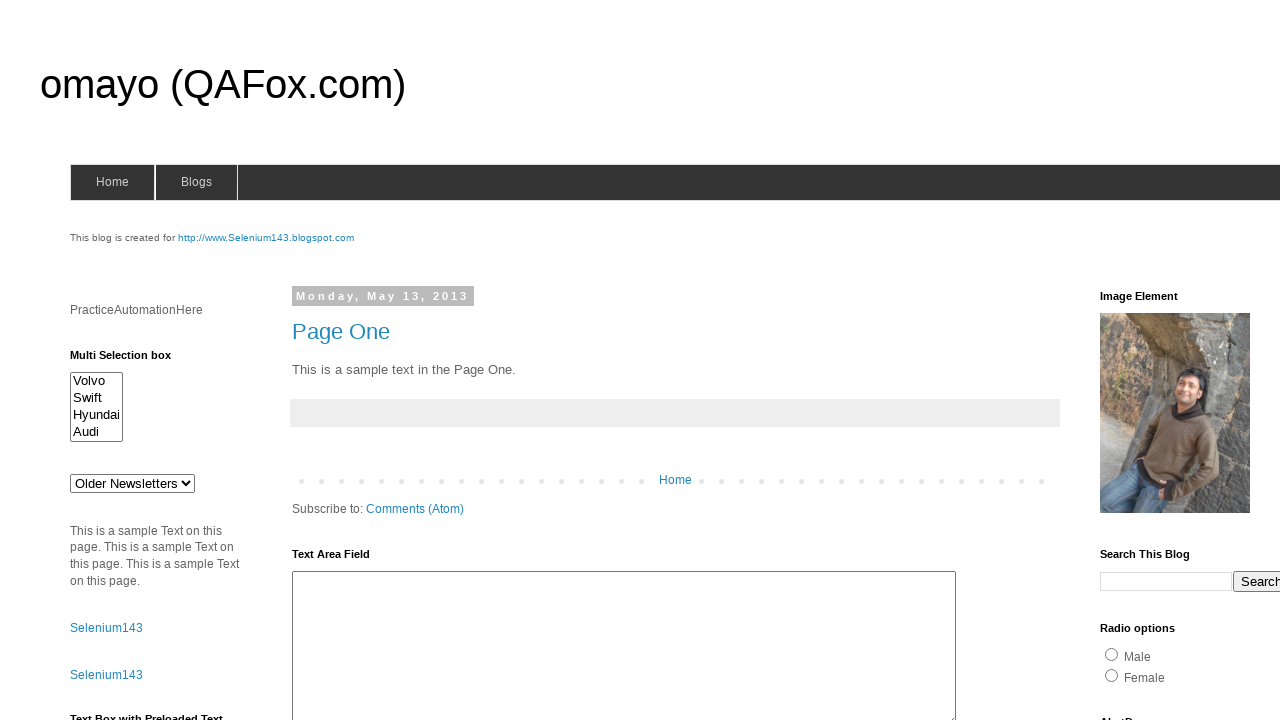

Selected first option (Volvo) by index 0 on #multiselect1
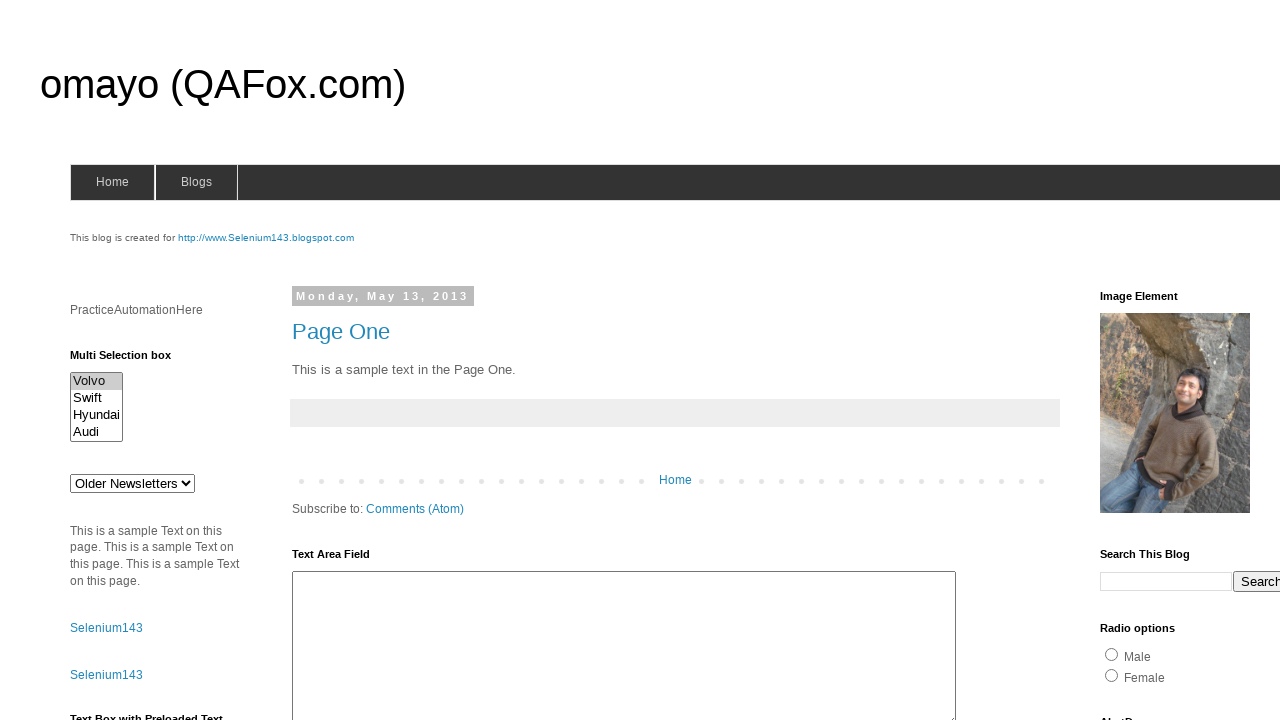

Selected option with value 'Hyundaix' on #multiselect1
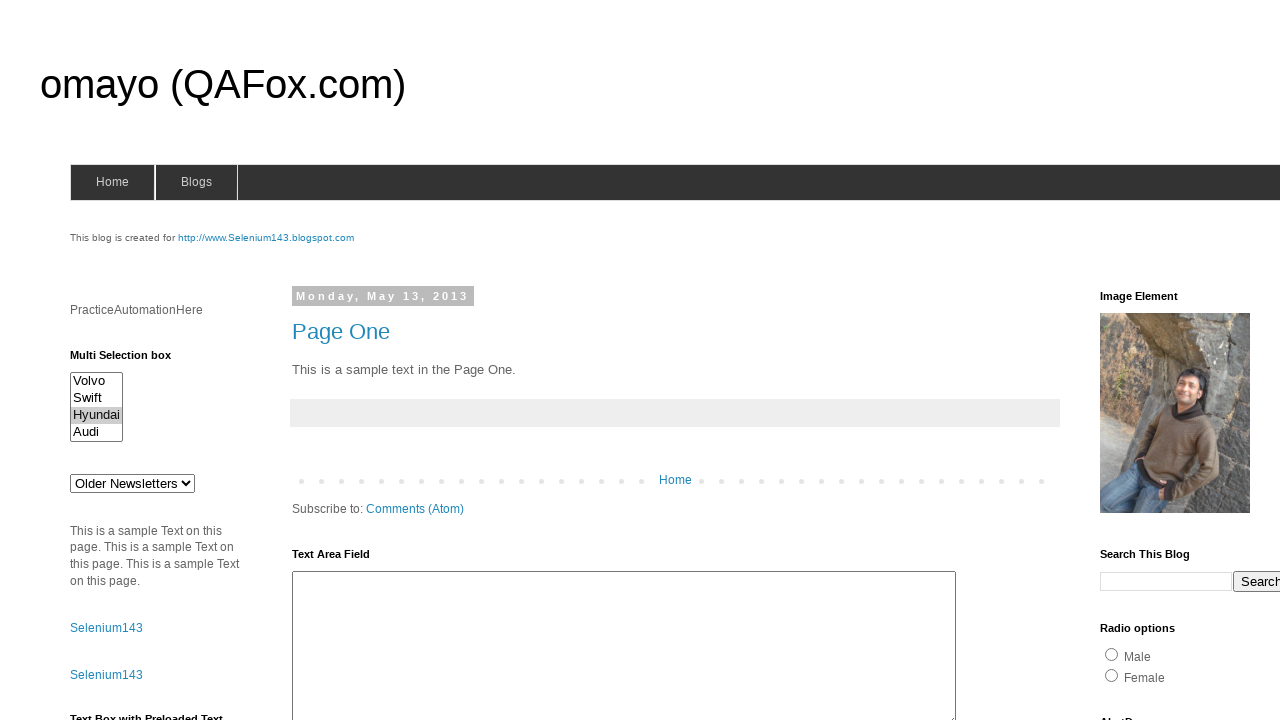

Selected option with visible text 'Audi' on #multiselect1
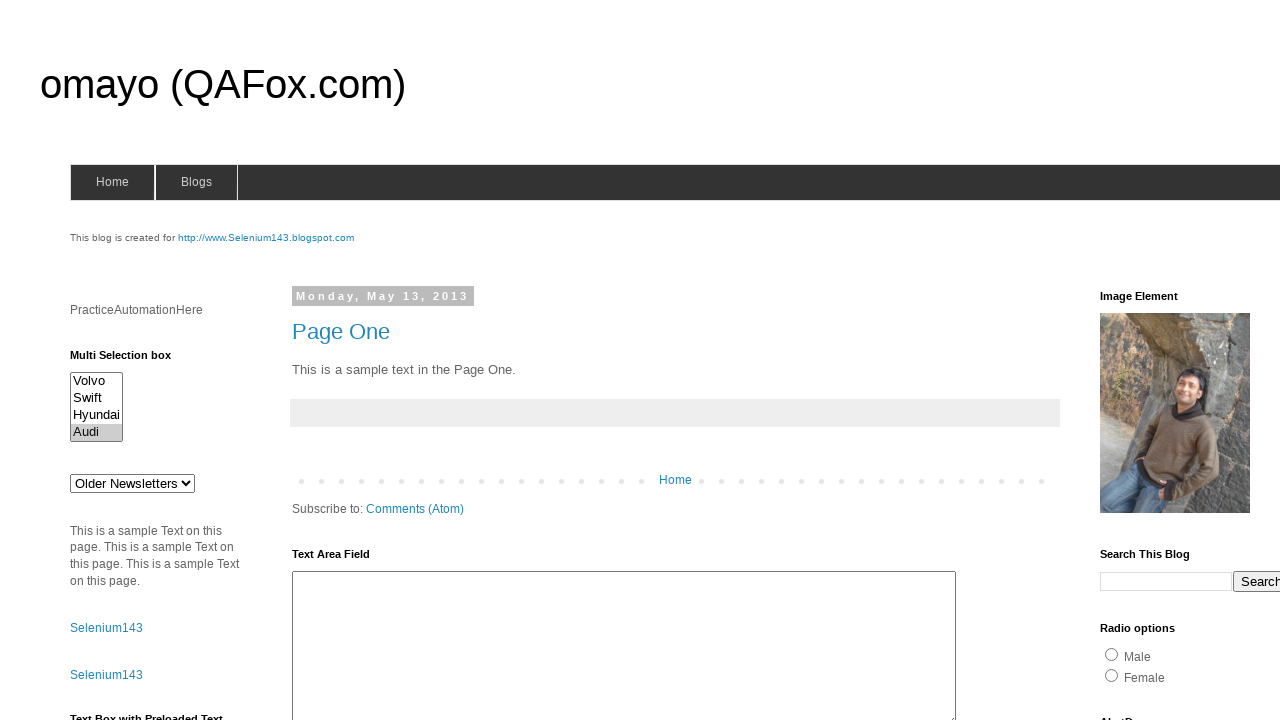

Retrieved all options from multi-select dropdown
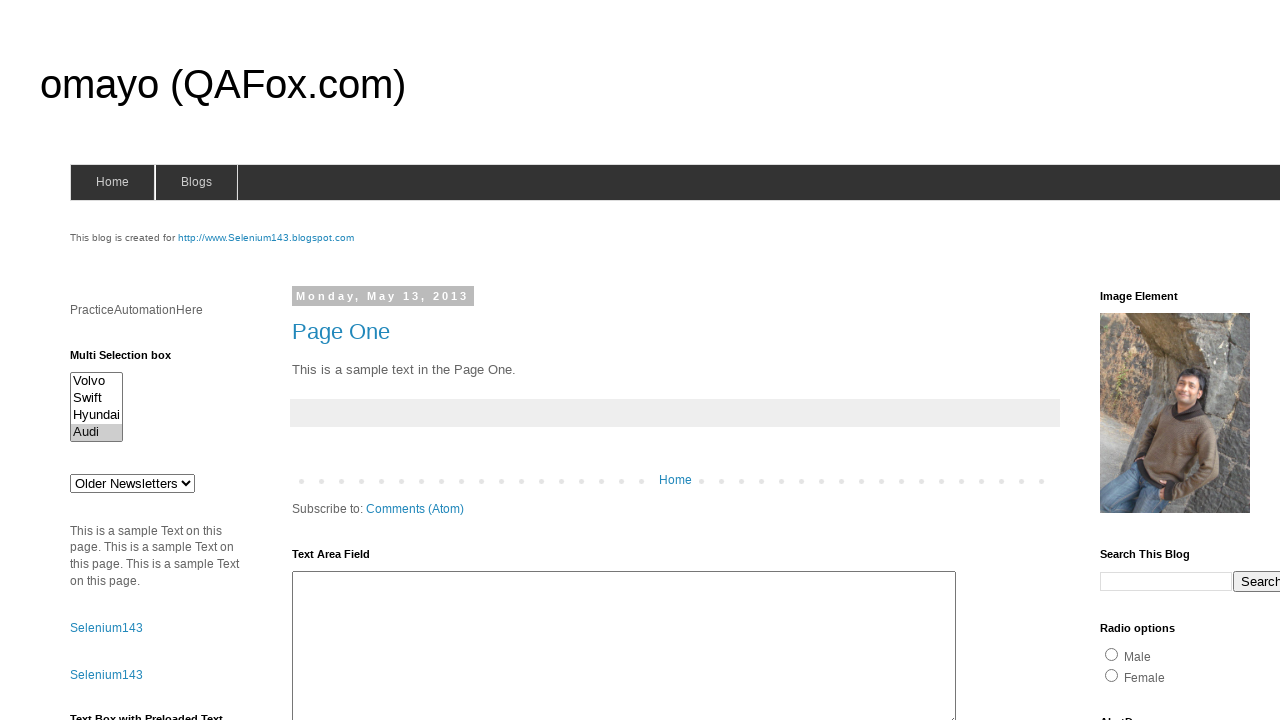

Retrieved last option value: 'audix'
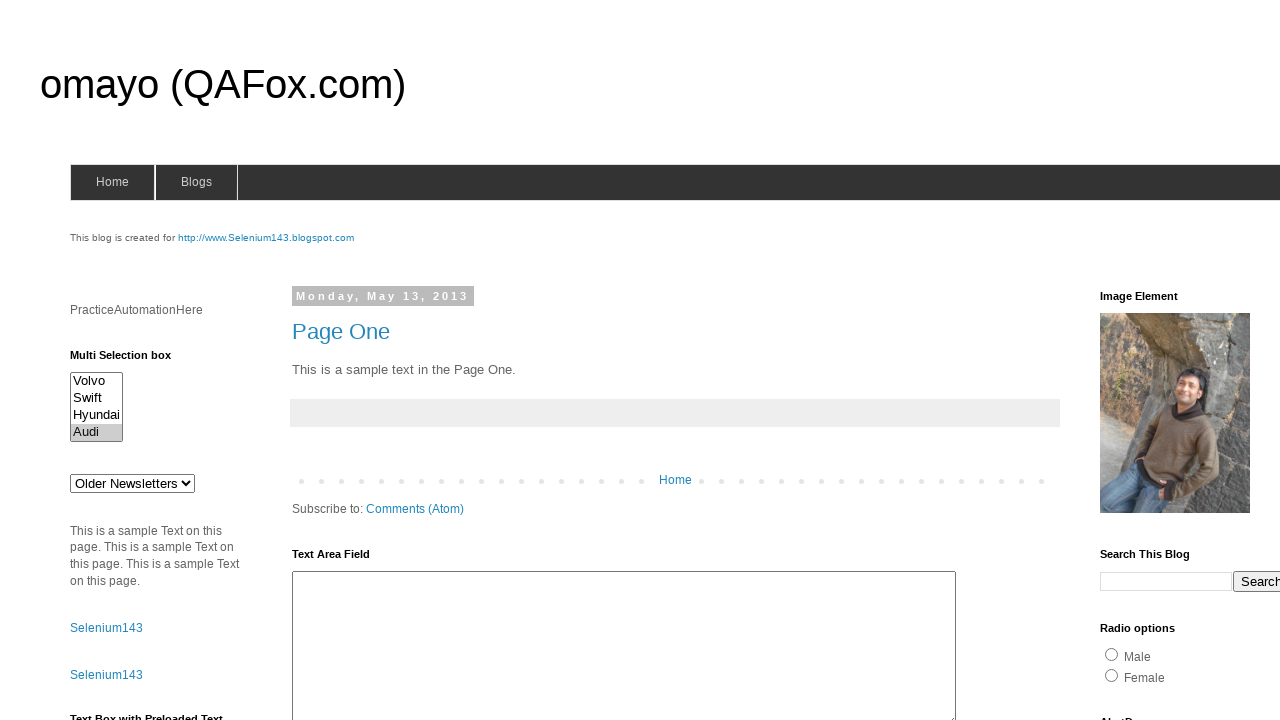

Selected last option with value 'audix' on #multiselect1
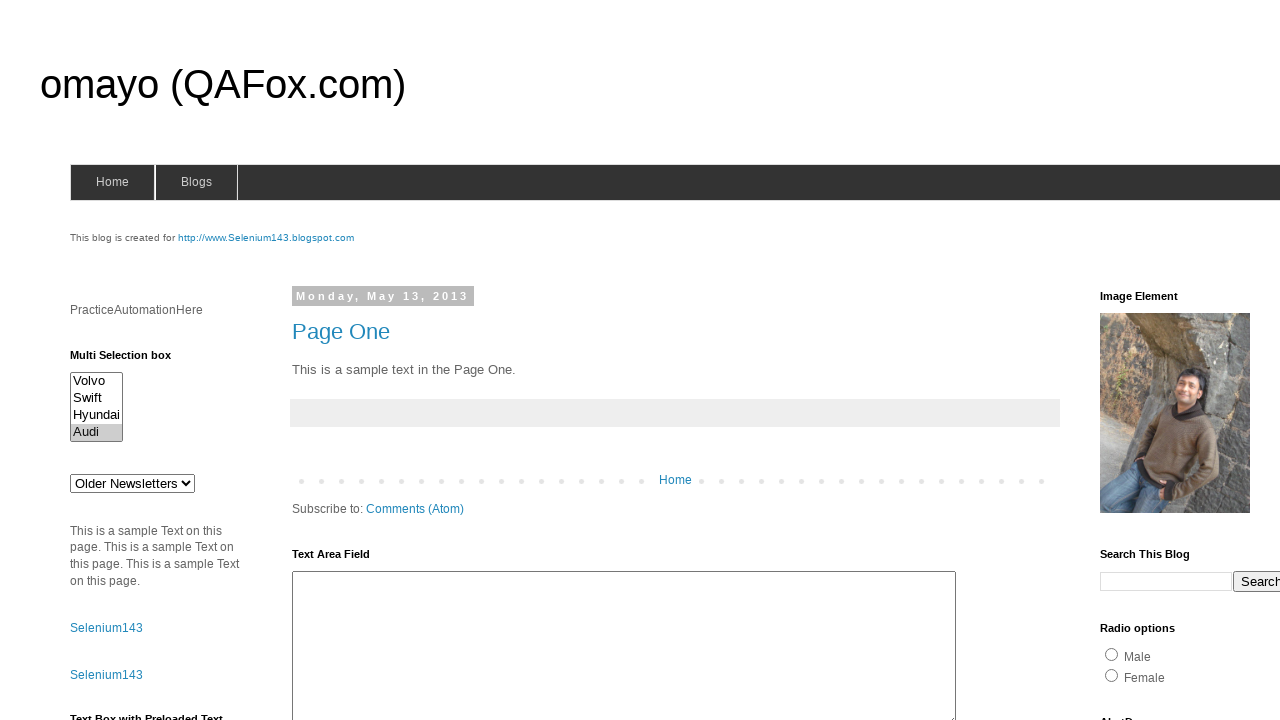

Deselected all options by setting selectedIndex to -1
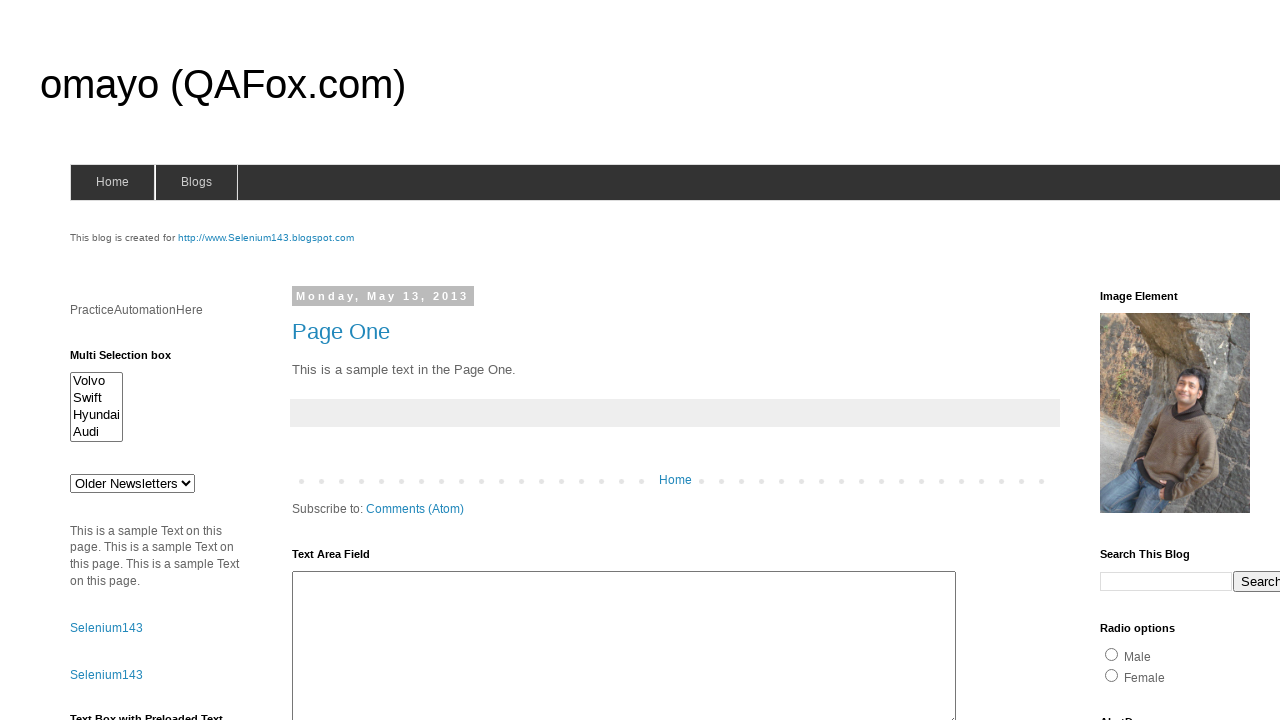

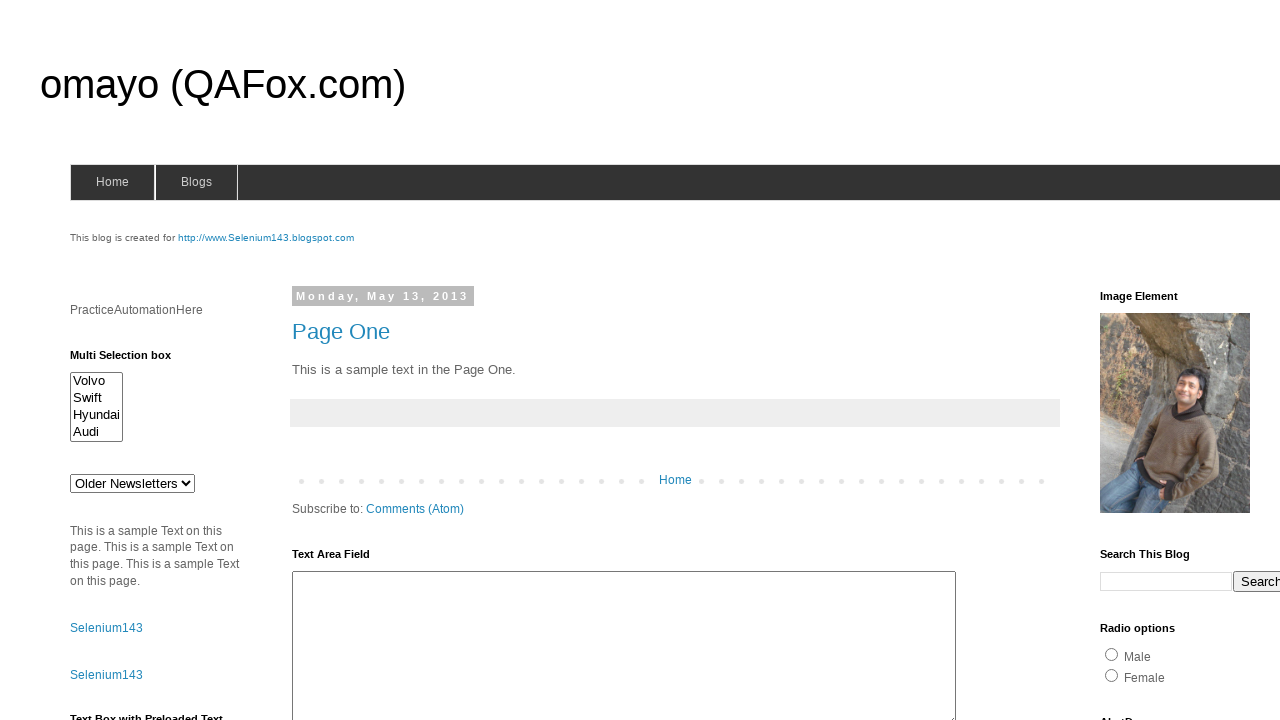